Tests alert handling on a practice automation page by filling a name field, triggering an alert, accepting it, then triggering a confirm dialog and dismissing it

Starting URL: https://rahulshettyacademy.com/AutomationPractice/

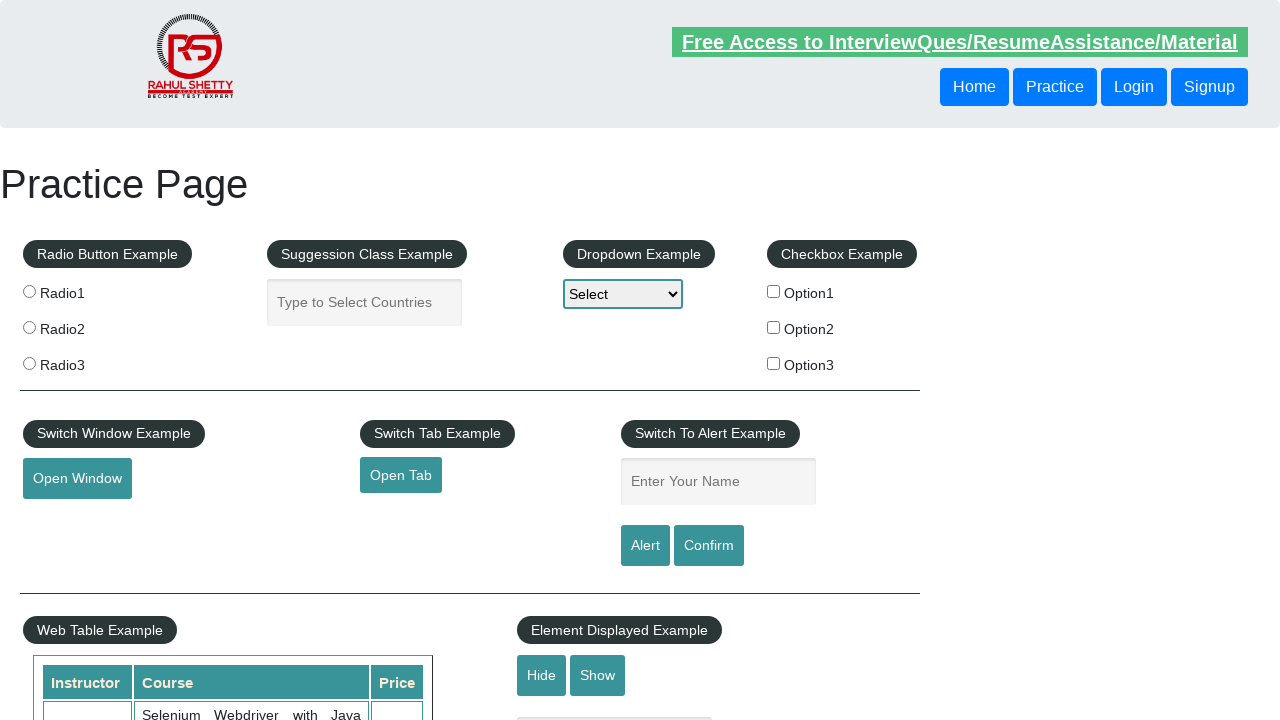

Filled name field with 'John Smith' on #name
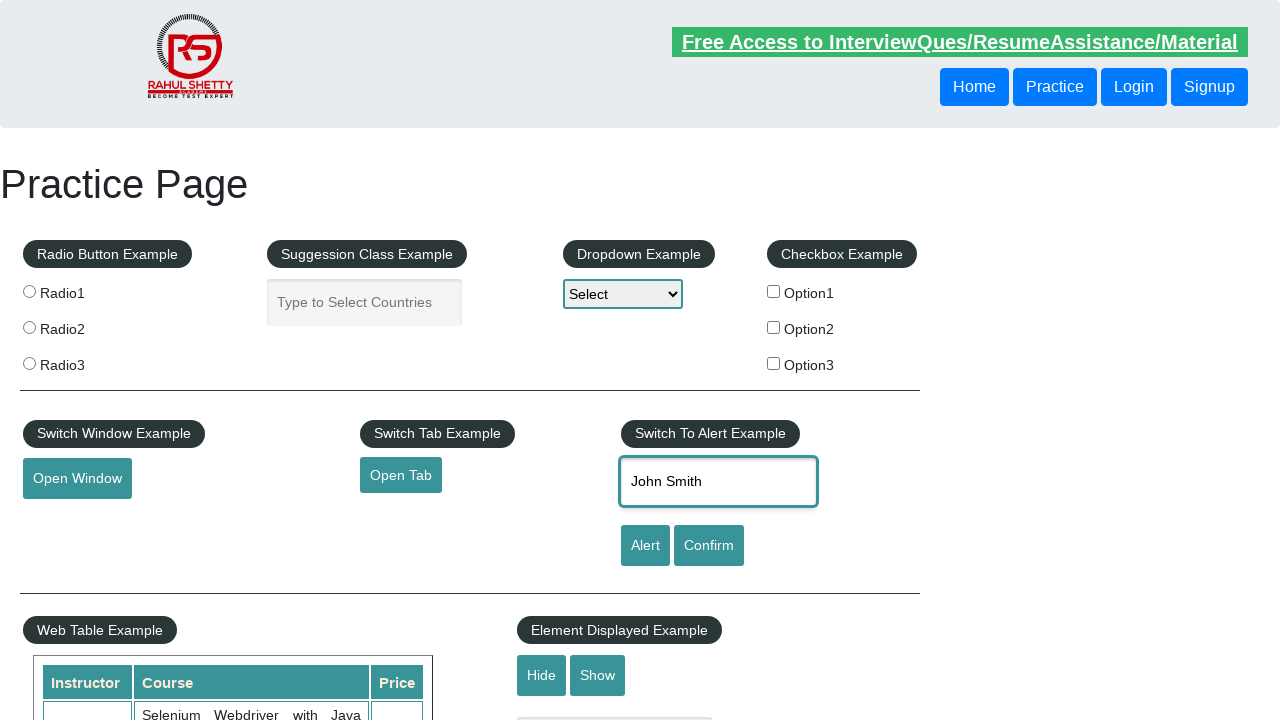

Clicked alert button to trigger alert at (645, 546) on #alertbtn
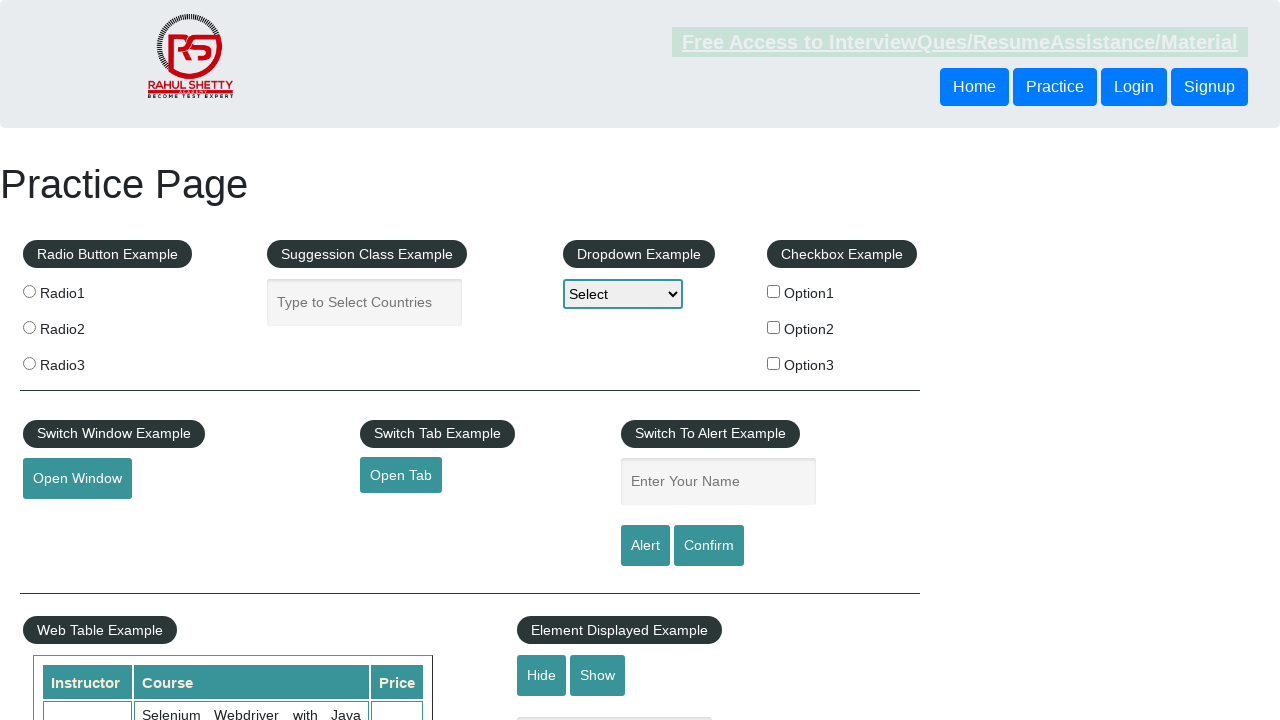

Set up dialog handler to accept alert
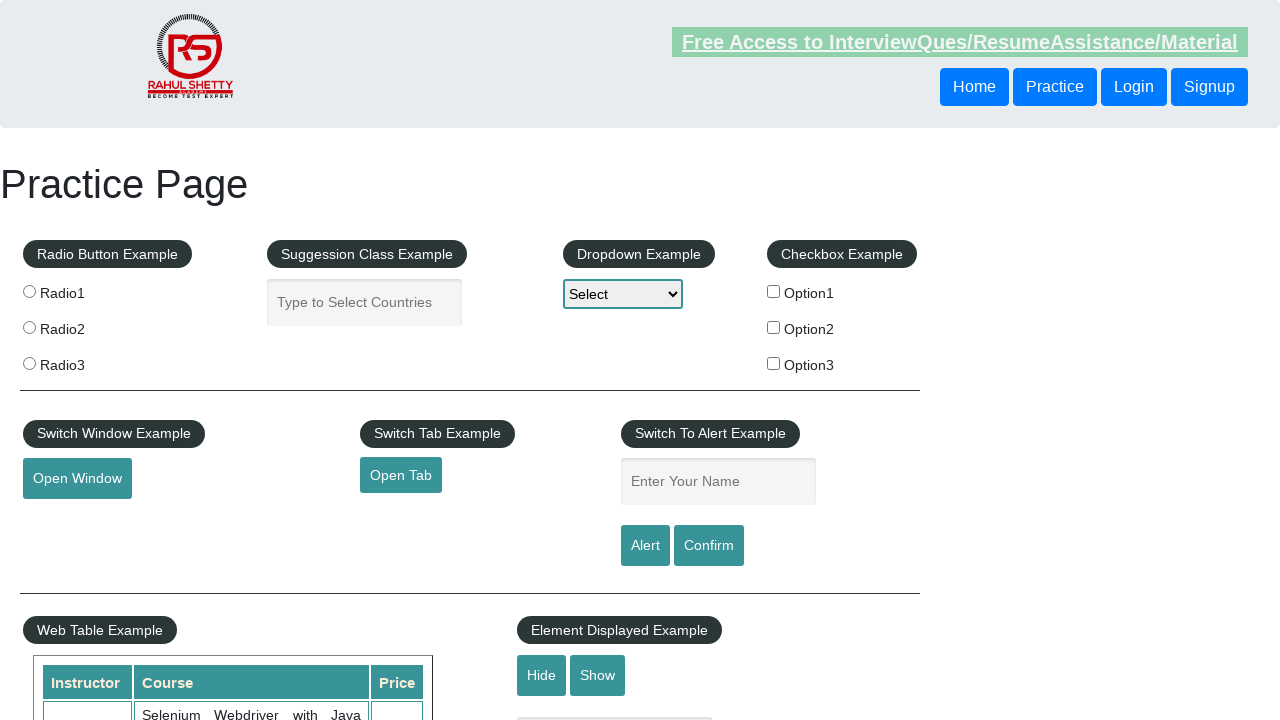

Clicked confirm button to trigger confirm dialog at (77, 479) on .btn-style
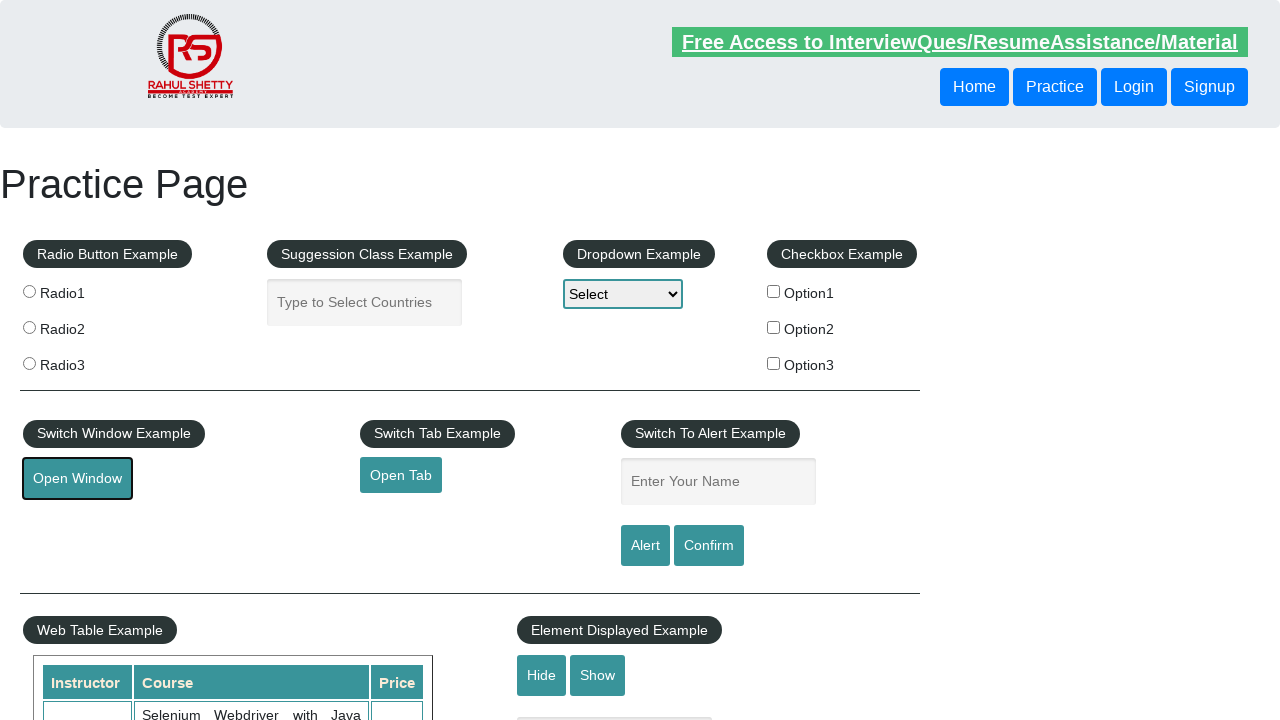

Set up dialog handler to dismiss confirm dialog
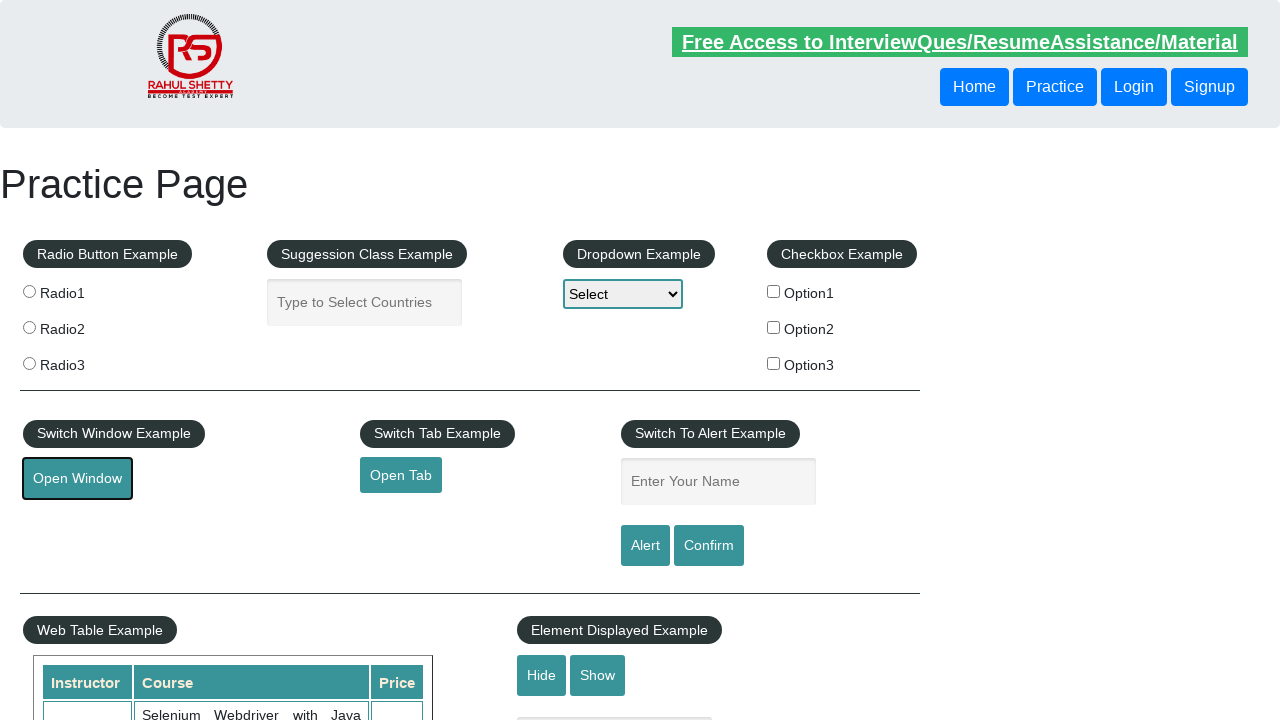

Clicked confirm button again and dismissed the dialog at (77, 479) on .btn-style
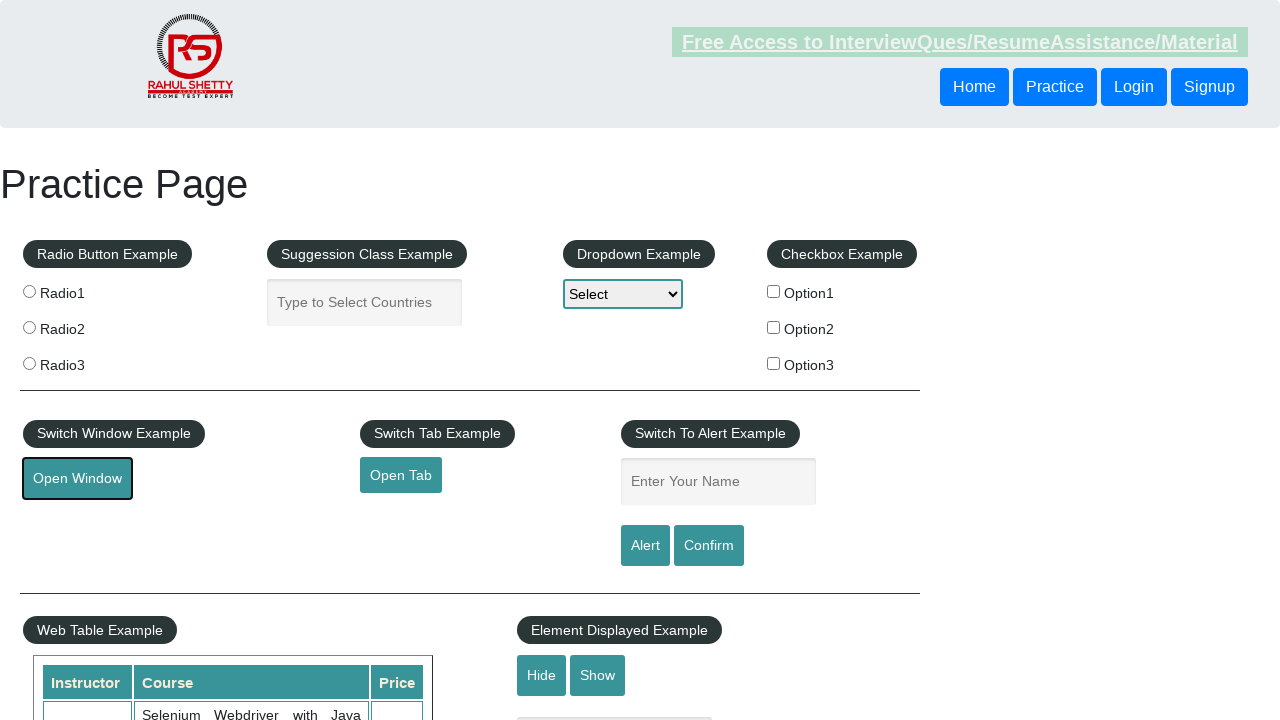

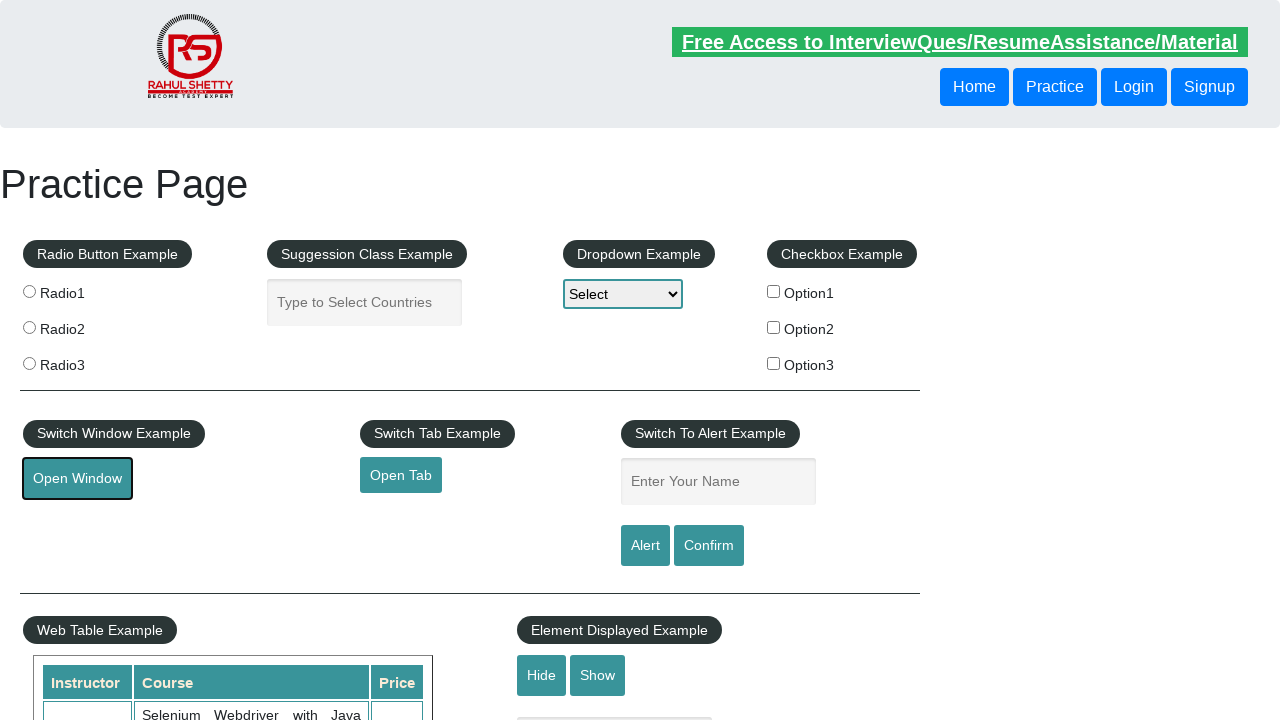